Tests dropdown selection functionality by clicking on a dropdown and selecting an option by visible text

Starting URL: https://the-internet.herokuapp.com/dropdown

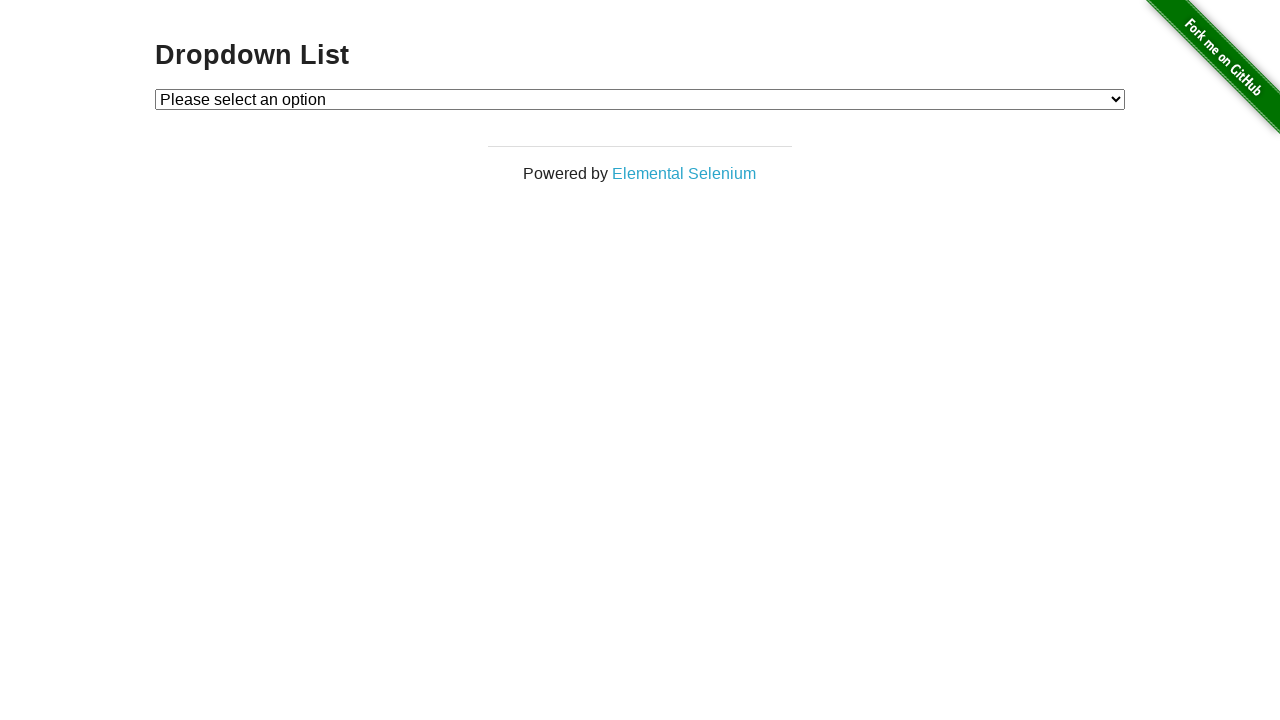

Clicked on the dropdown to open it at (640, 99) on #dropdown
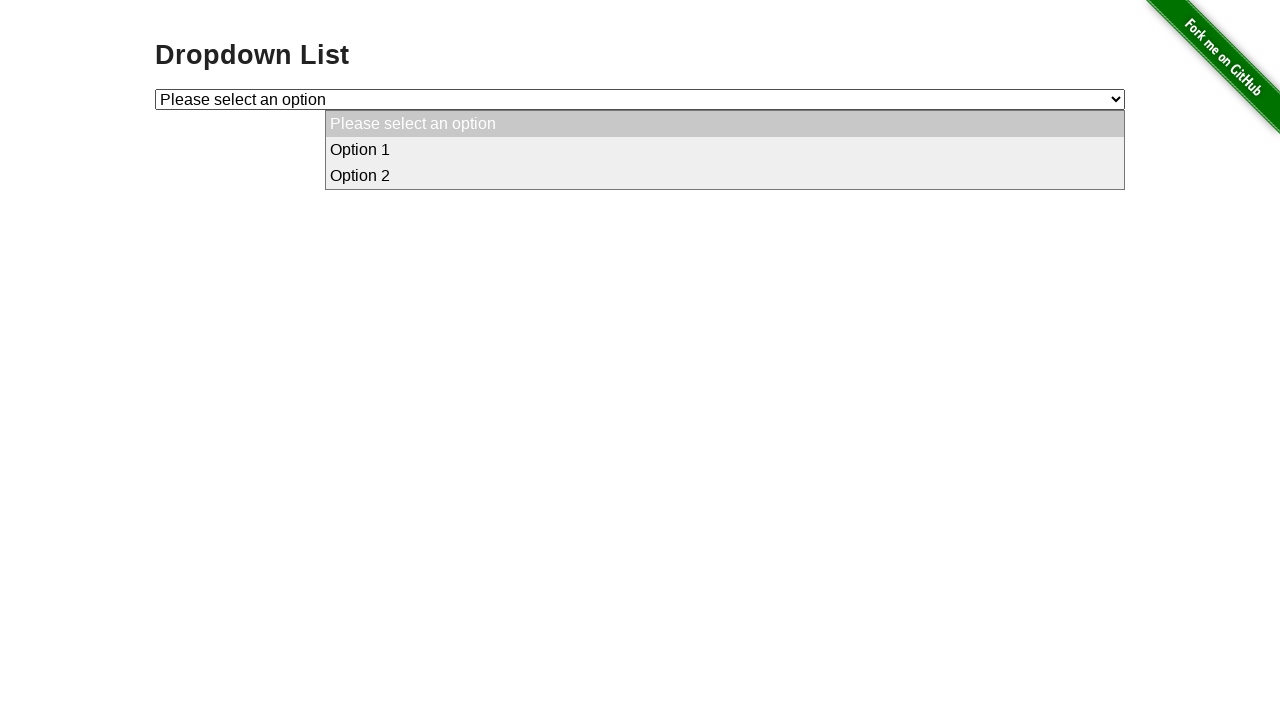

Selected 'Option 1' from the dropdown on #dropdown
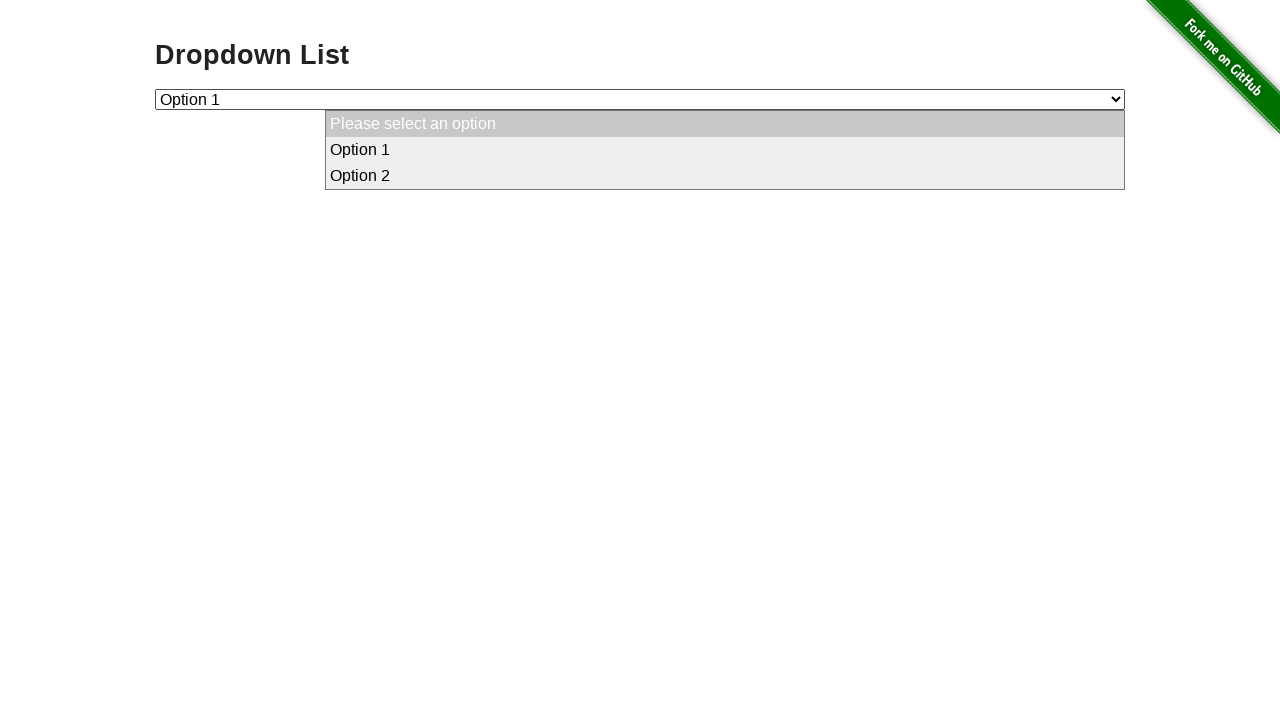

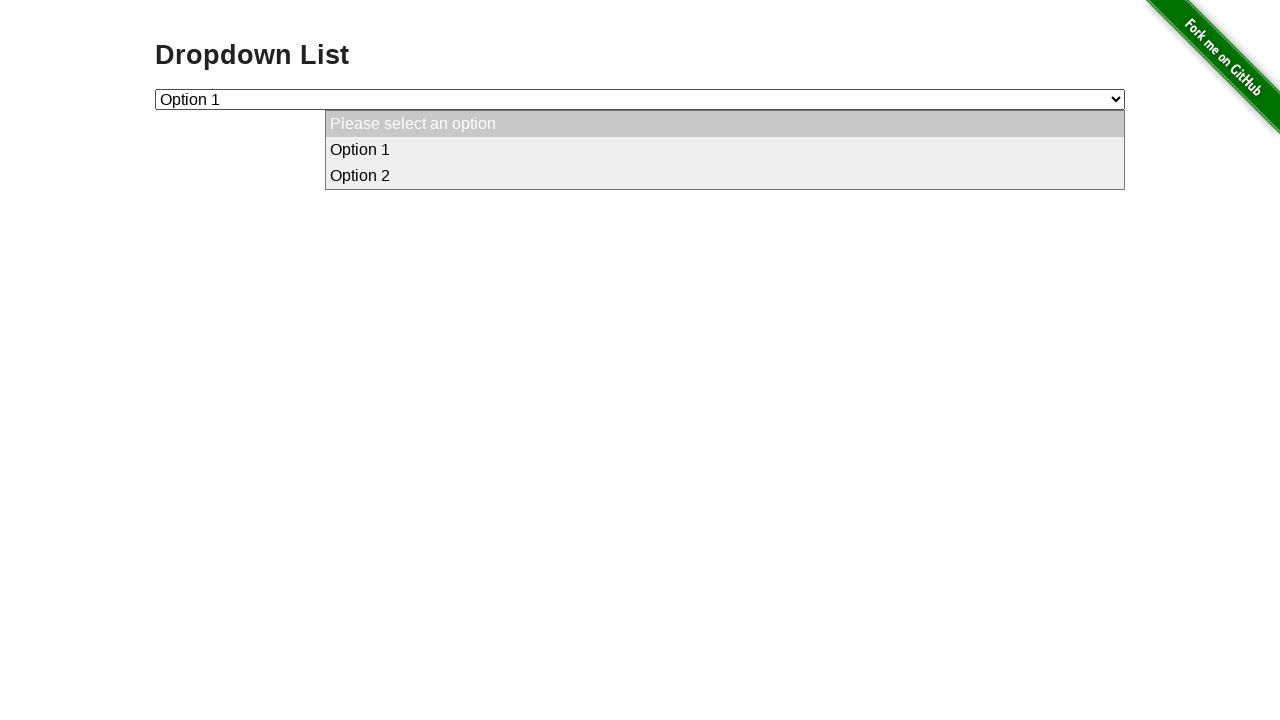